Navigates to the SpiceJet airline website homepage and maximizes the browser window

Starting URL: https://www.spicejet.com/

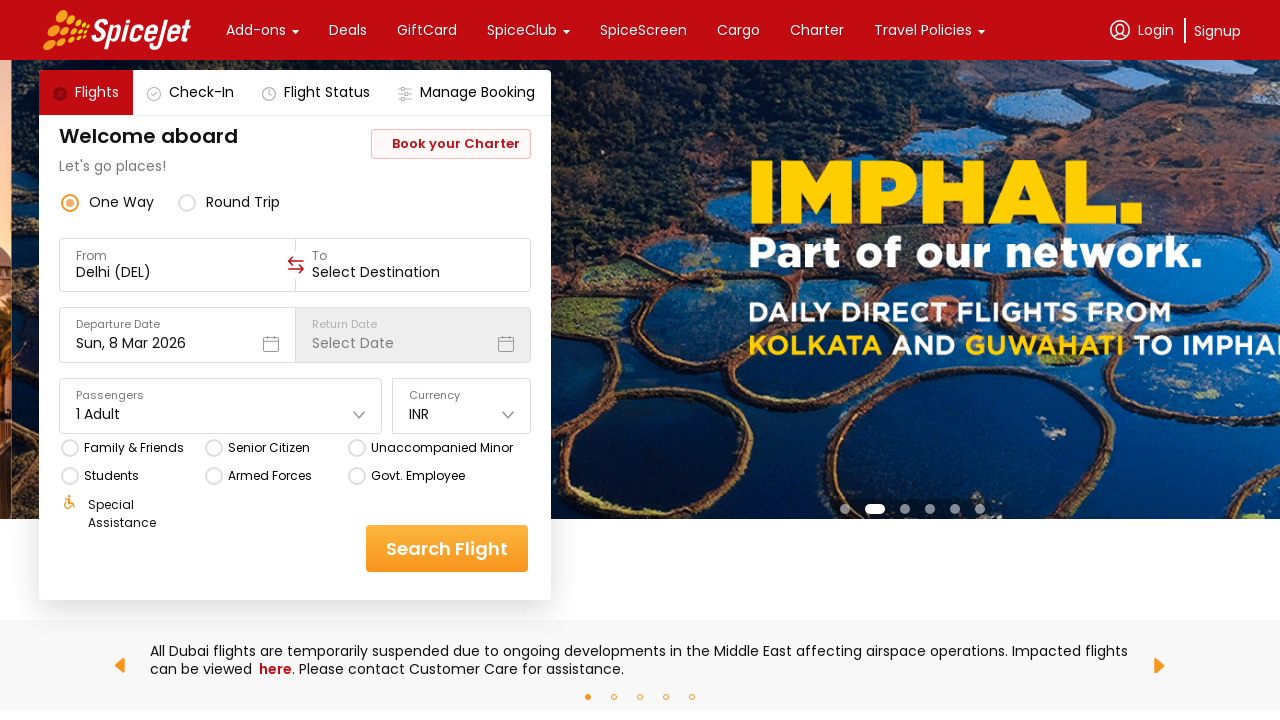

Page loaded with domcontentloaded state
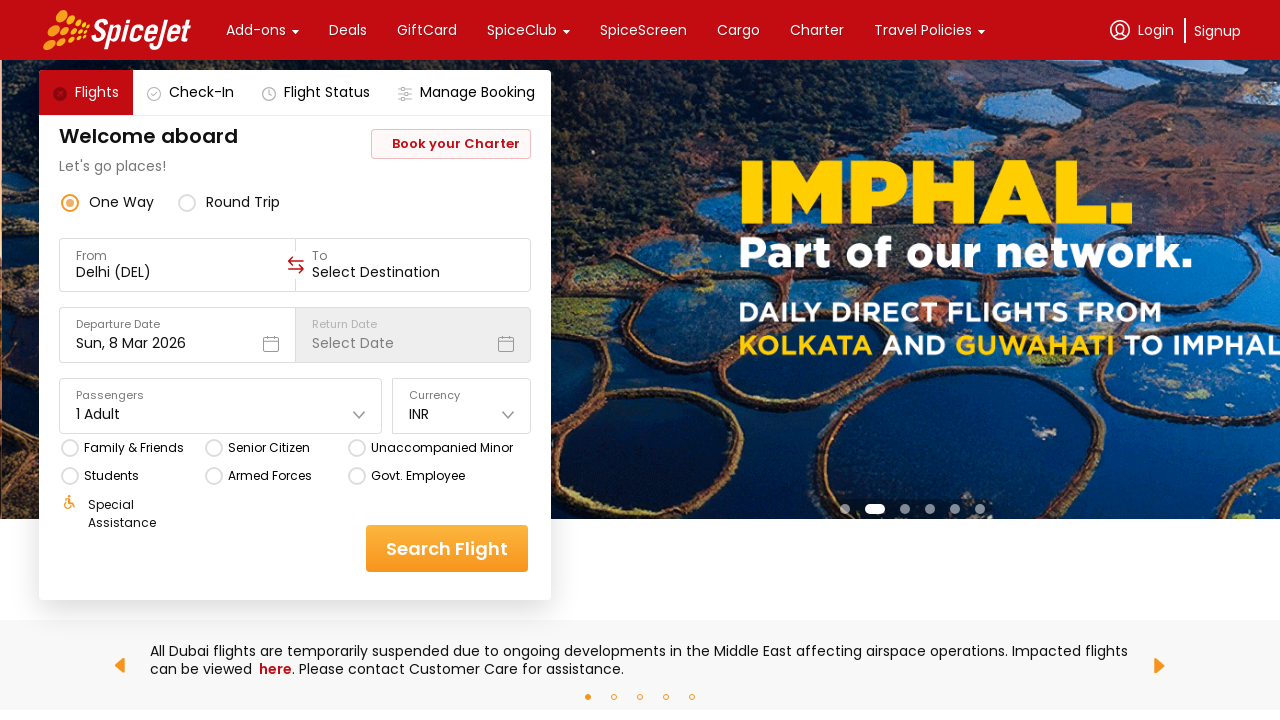

Body element is present on SpiceJet homepage
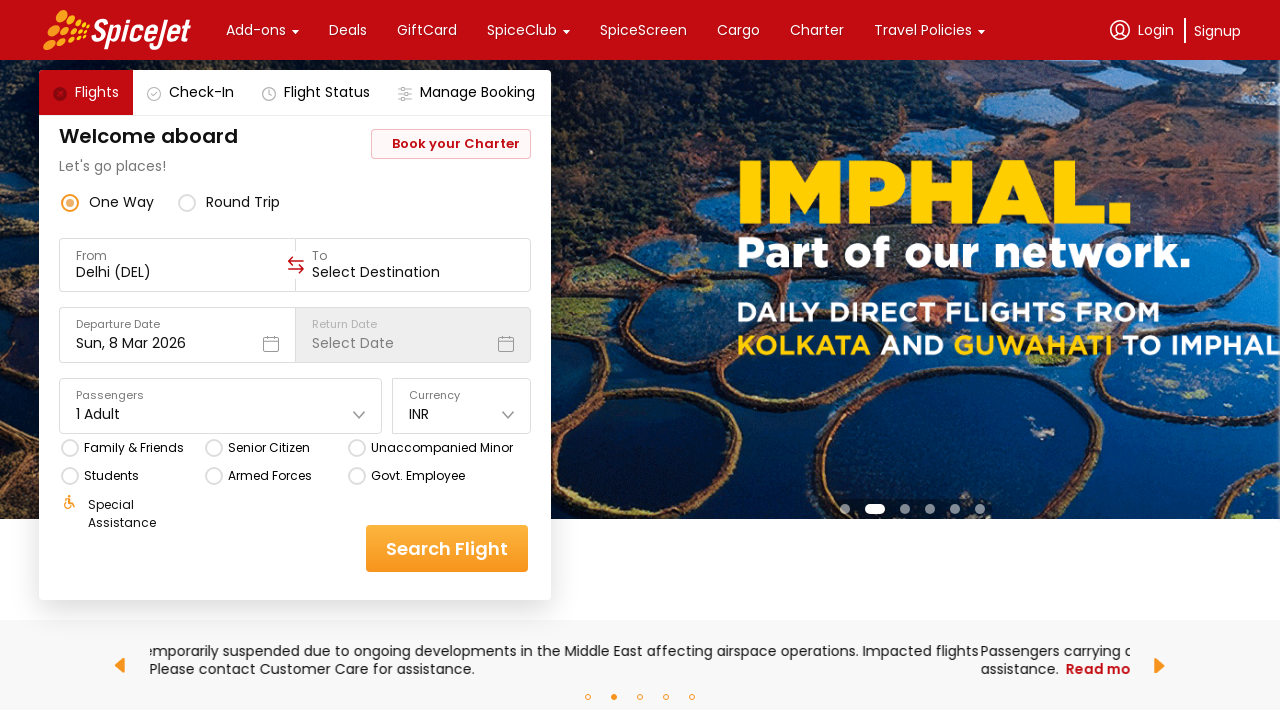

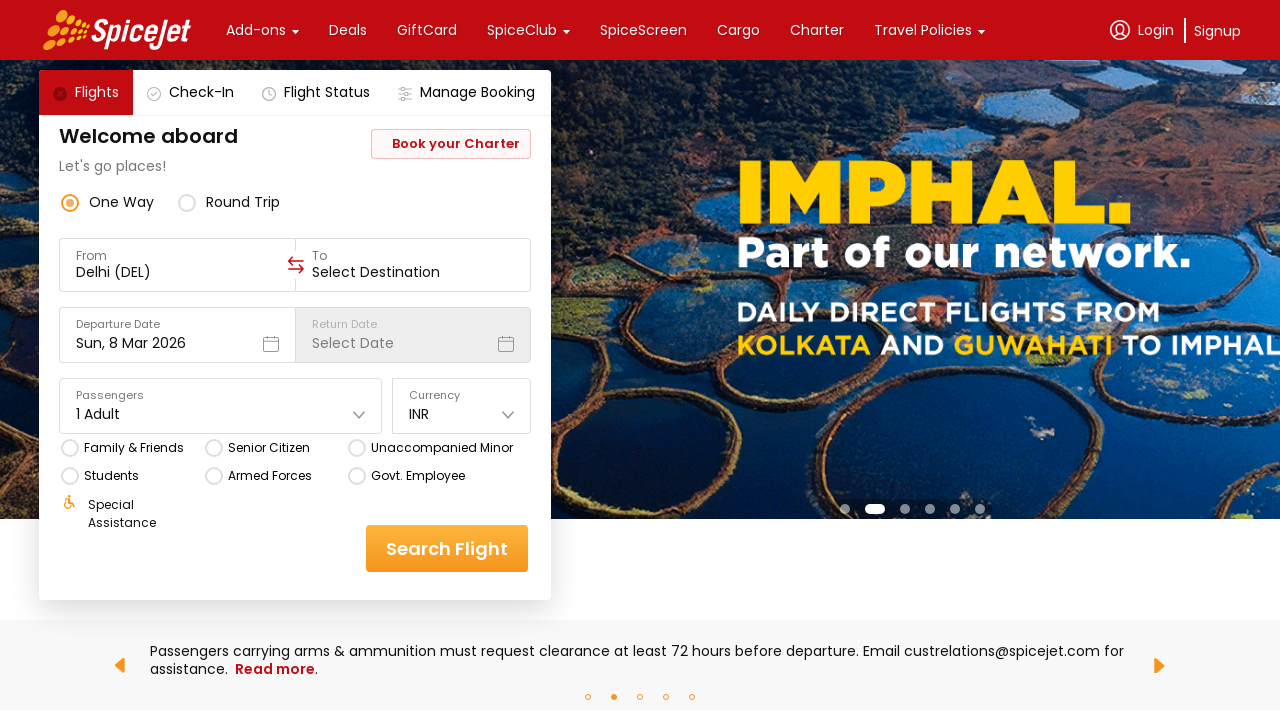